Tests keyboard interaction by pressing Enter key on a clickable element on a Selenium basics demo page

Starting URL: https://testeroprogramowania.github.io/selenium/basics.html

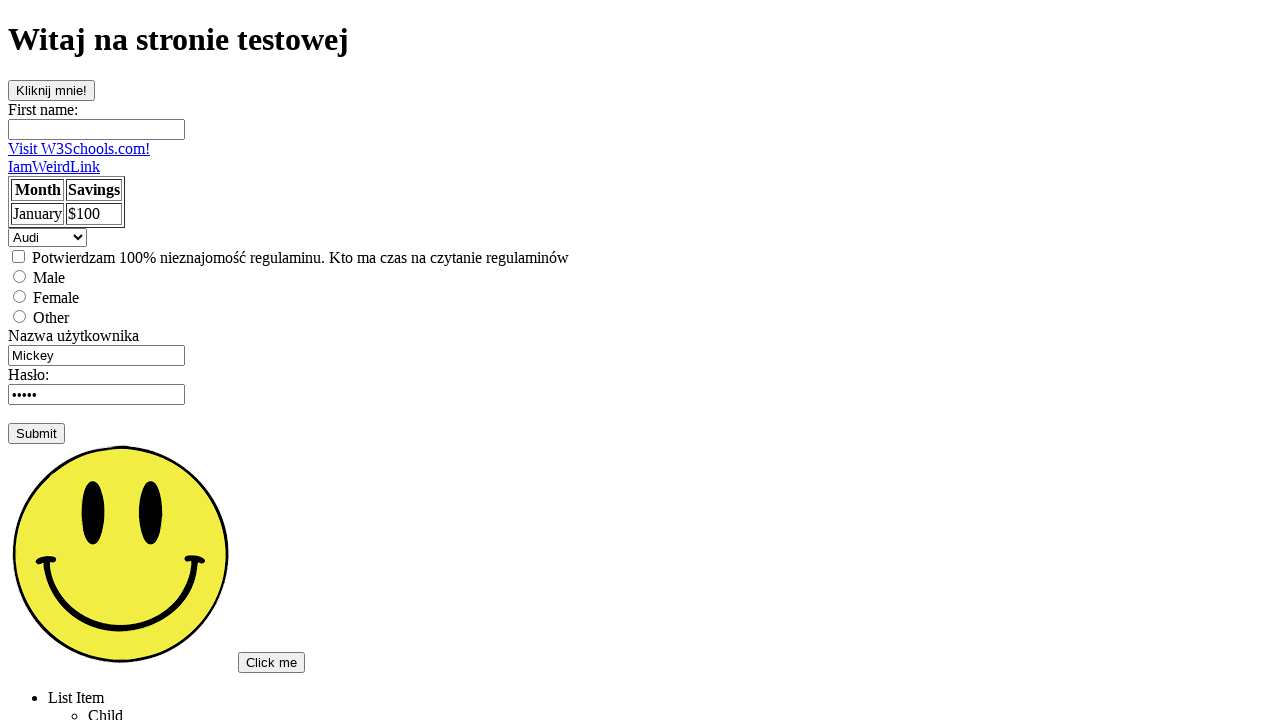

Pressed Enter key on the 'Click Me' button element on #clickOnMe
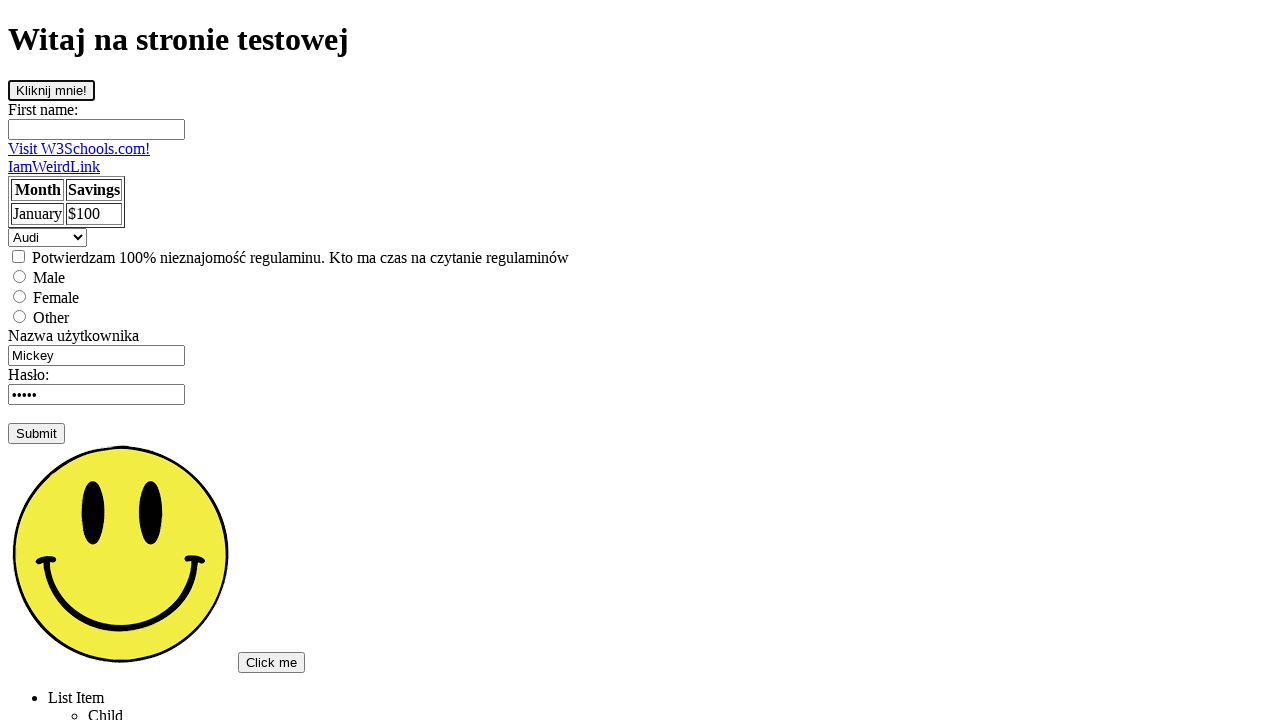

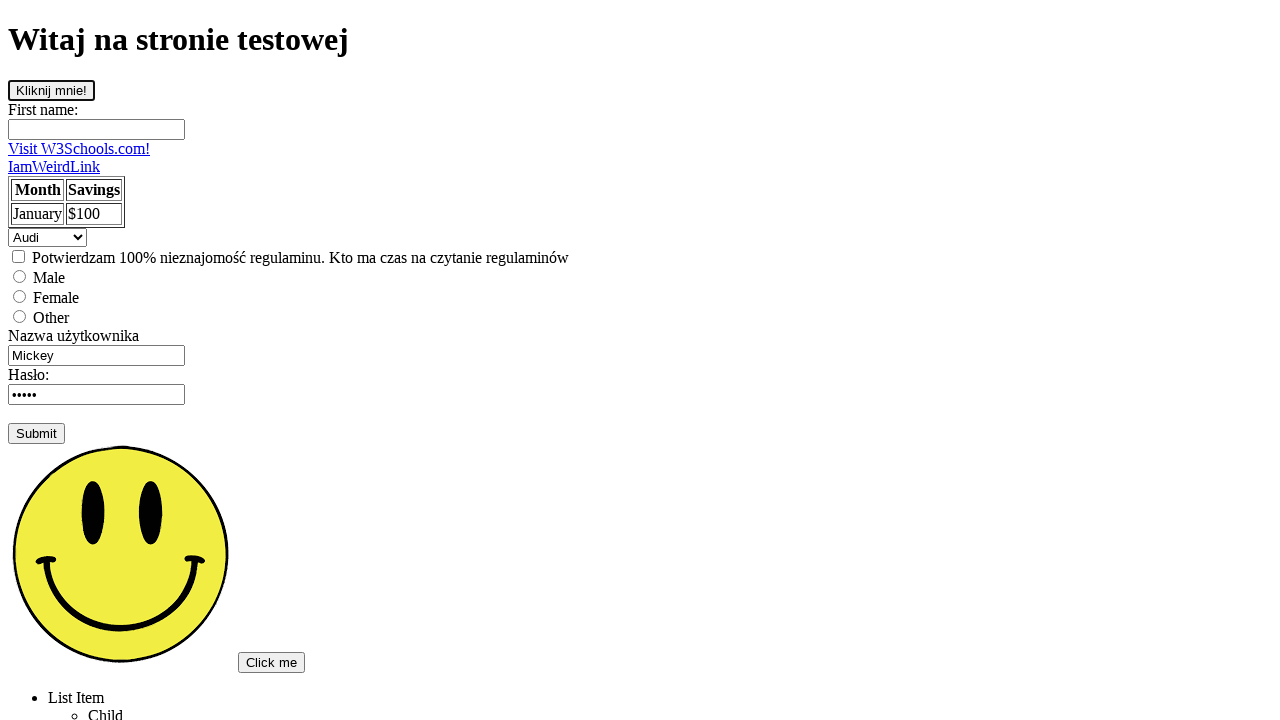